Navigates to Client Side Delay page, clicks the trigger button, and waits for the delayed success message

Starting URL: http://uitestingplayground.com/

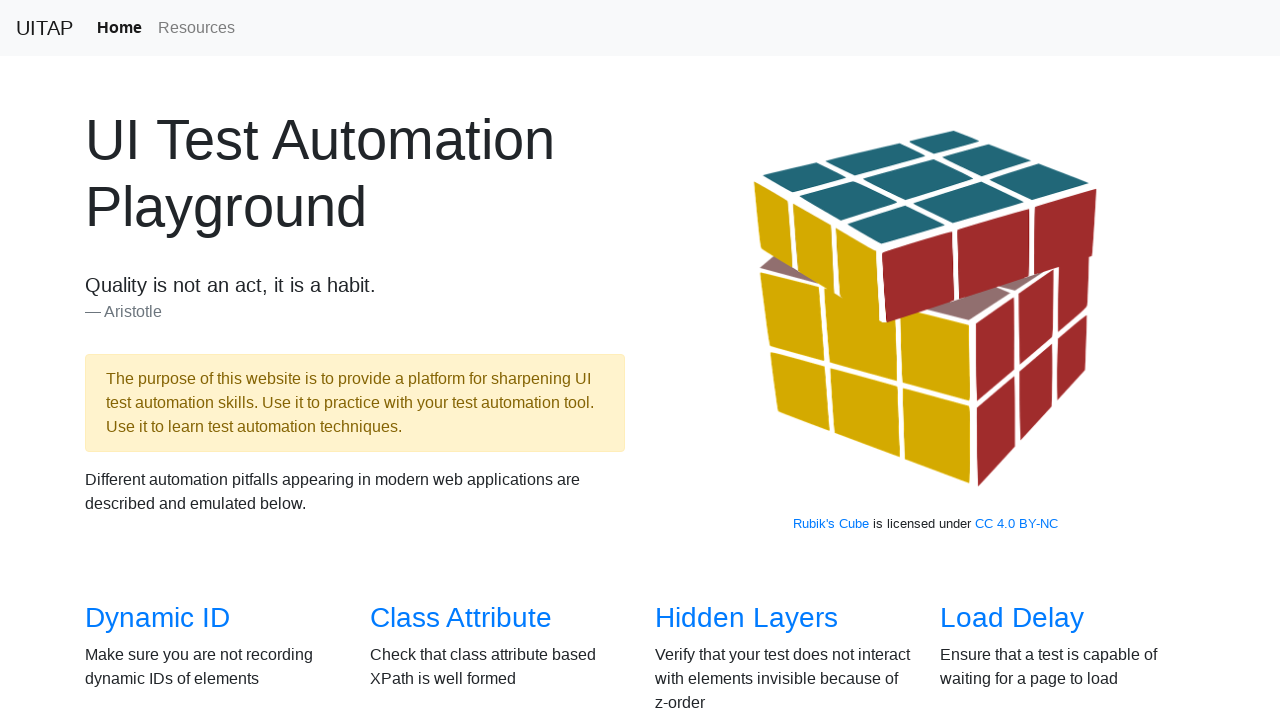

Clicked on Client Side Delay link from home page at (478, 360) on a[href='/clientdelay']
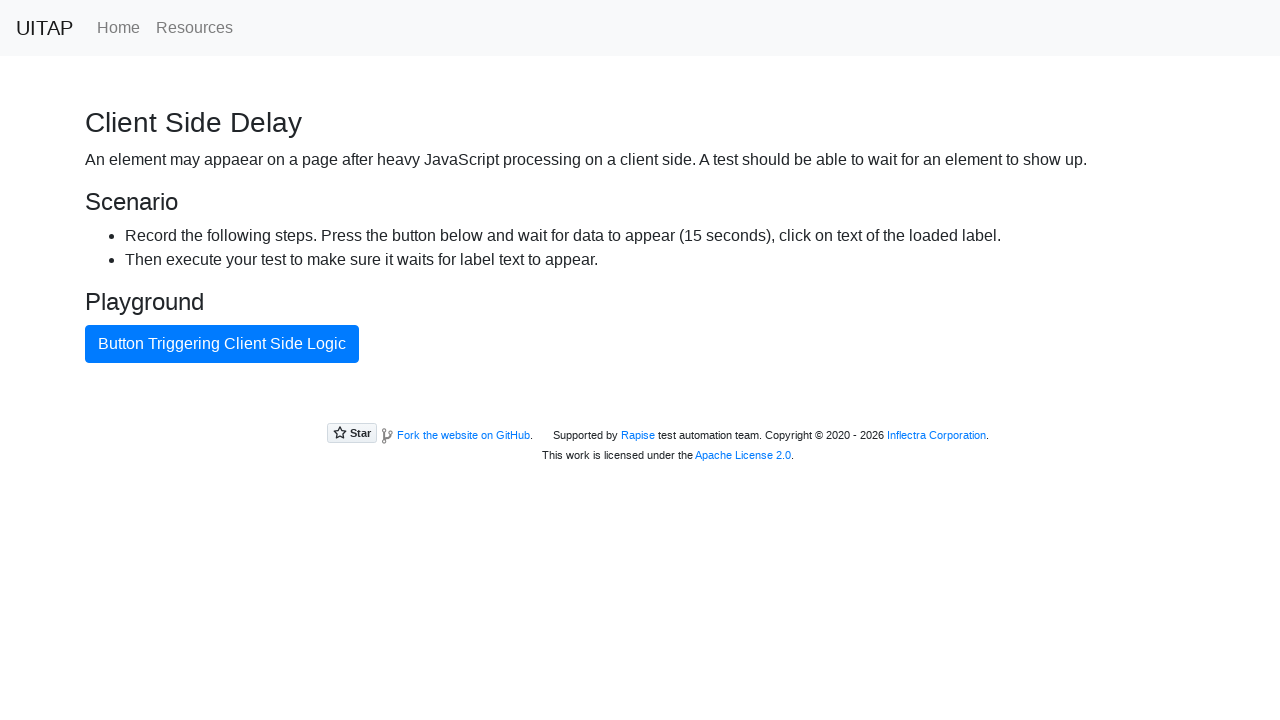

Clicked the trigger button to initiate client-side delay at (222, 344) on #ajaxButton
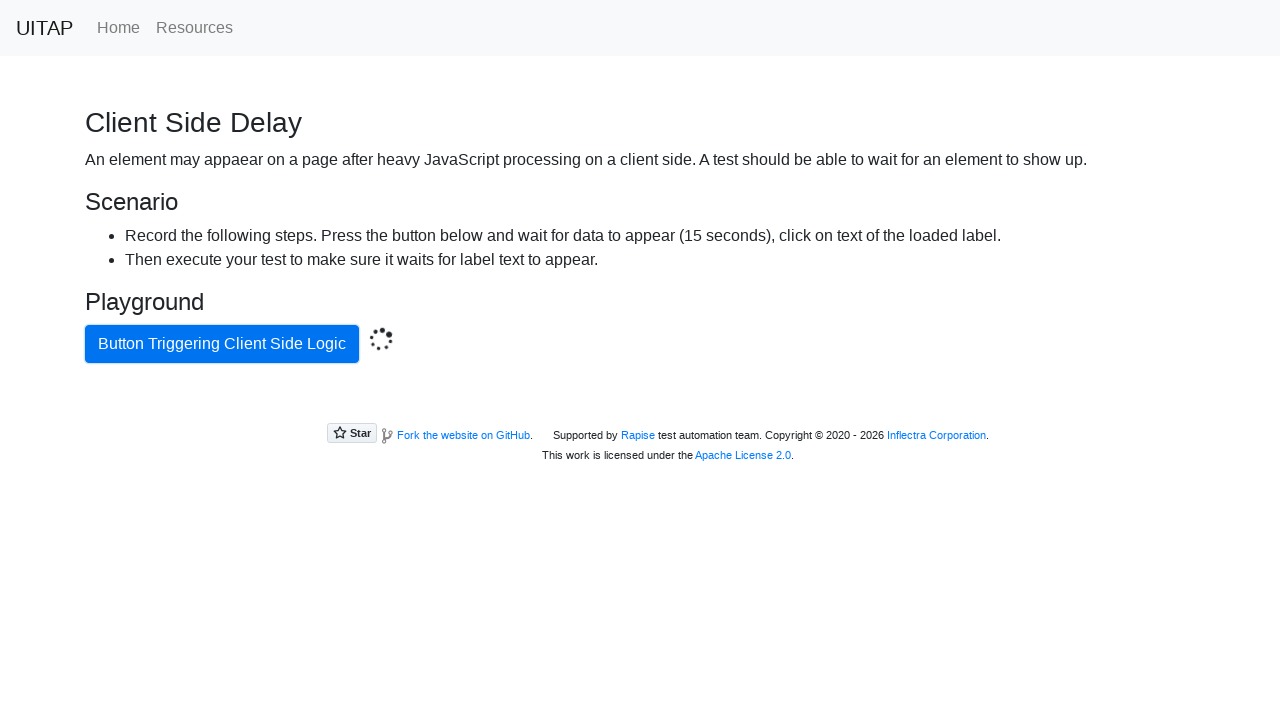

Success message appeared after client-side delay
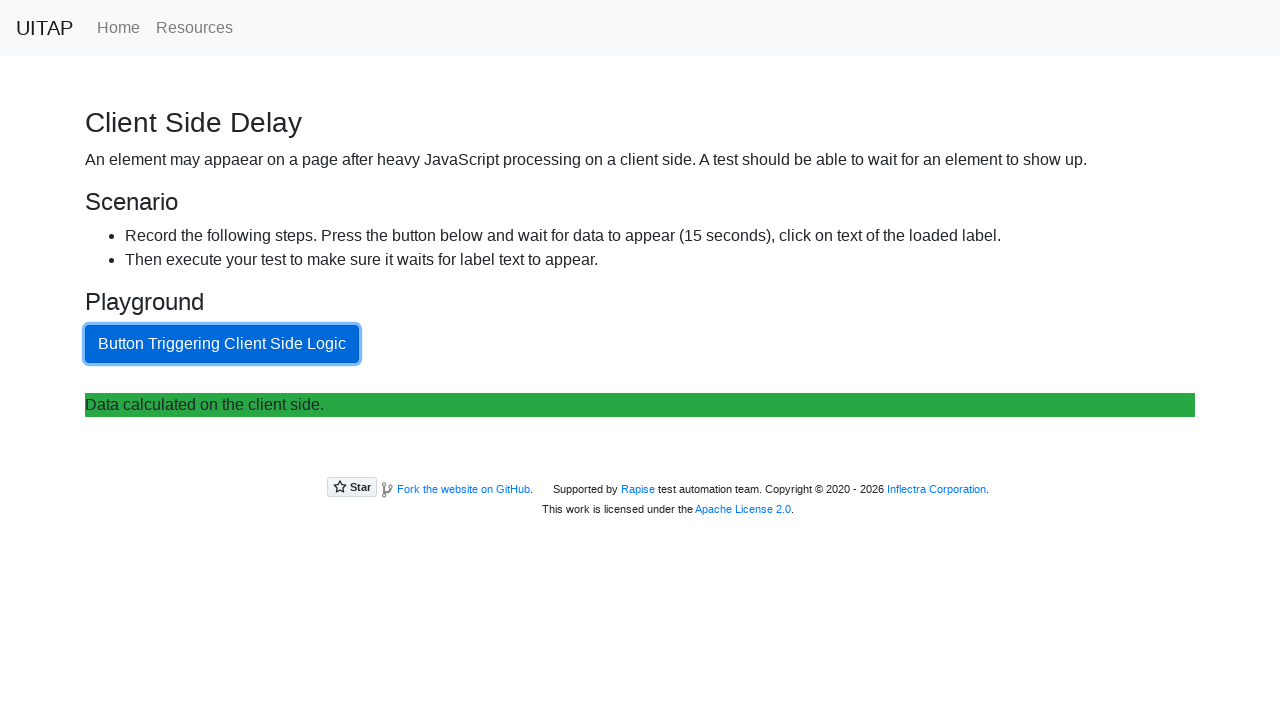

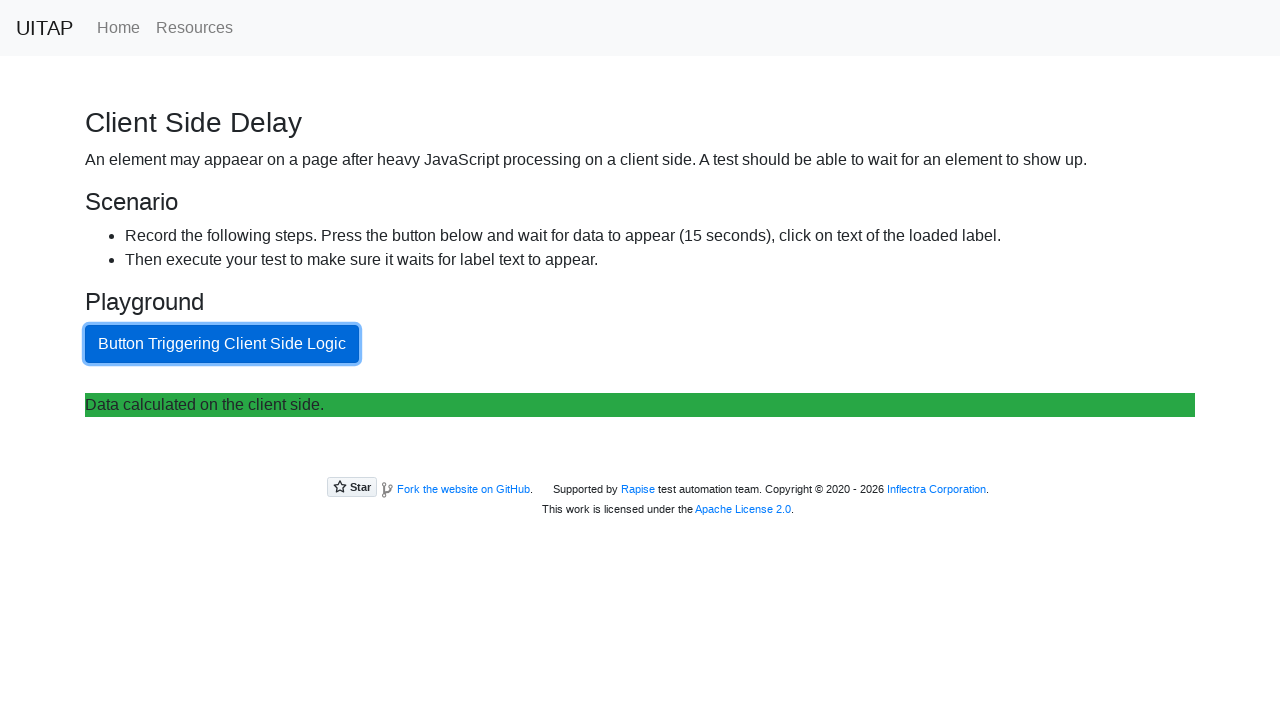